Finds and clicks on the Dropdown button within the input group buttons on the automation practice page

Starting URL: https://rahulshettyacademy.com/AutomationPractice/

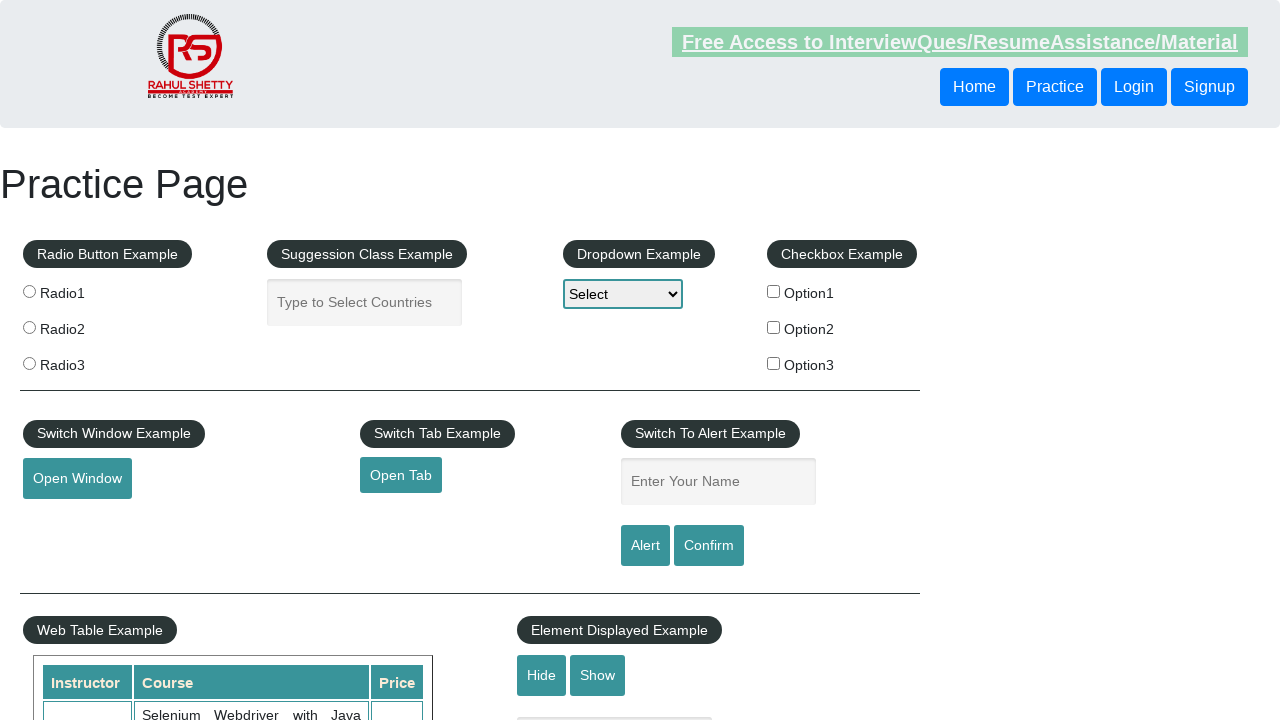

Navigated to automation practice page
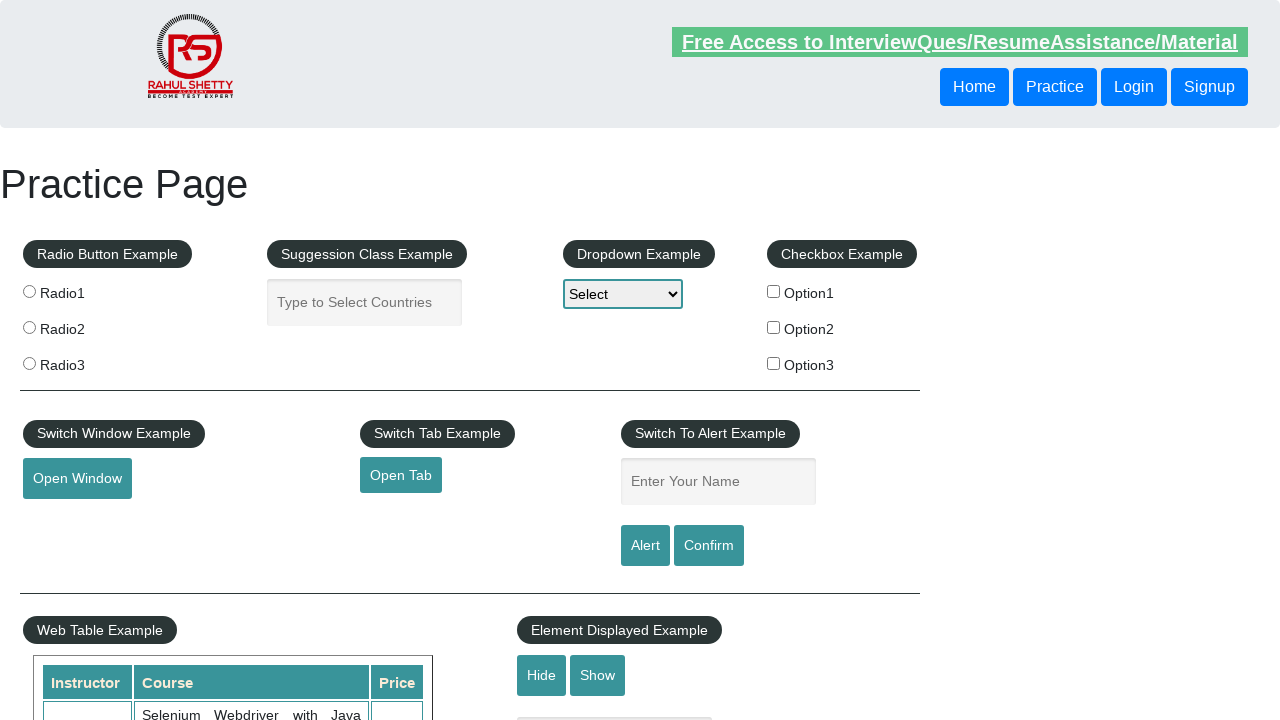

Located all buttons in the input group
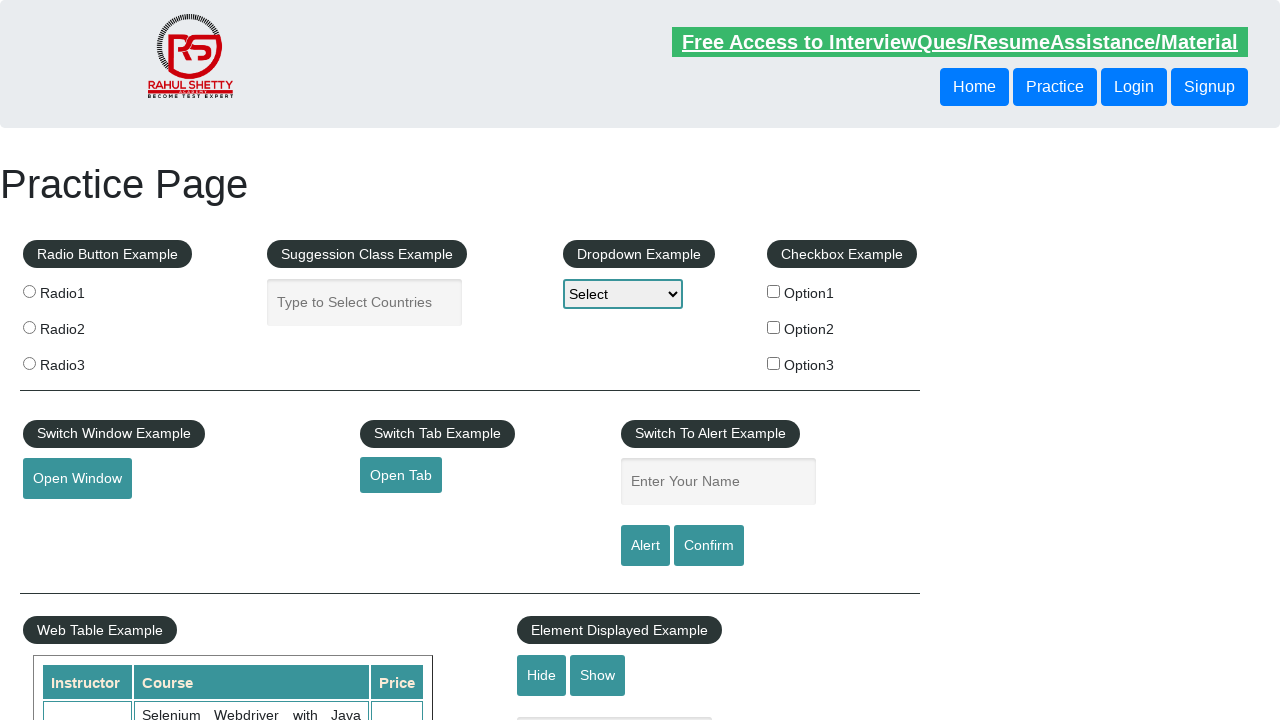

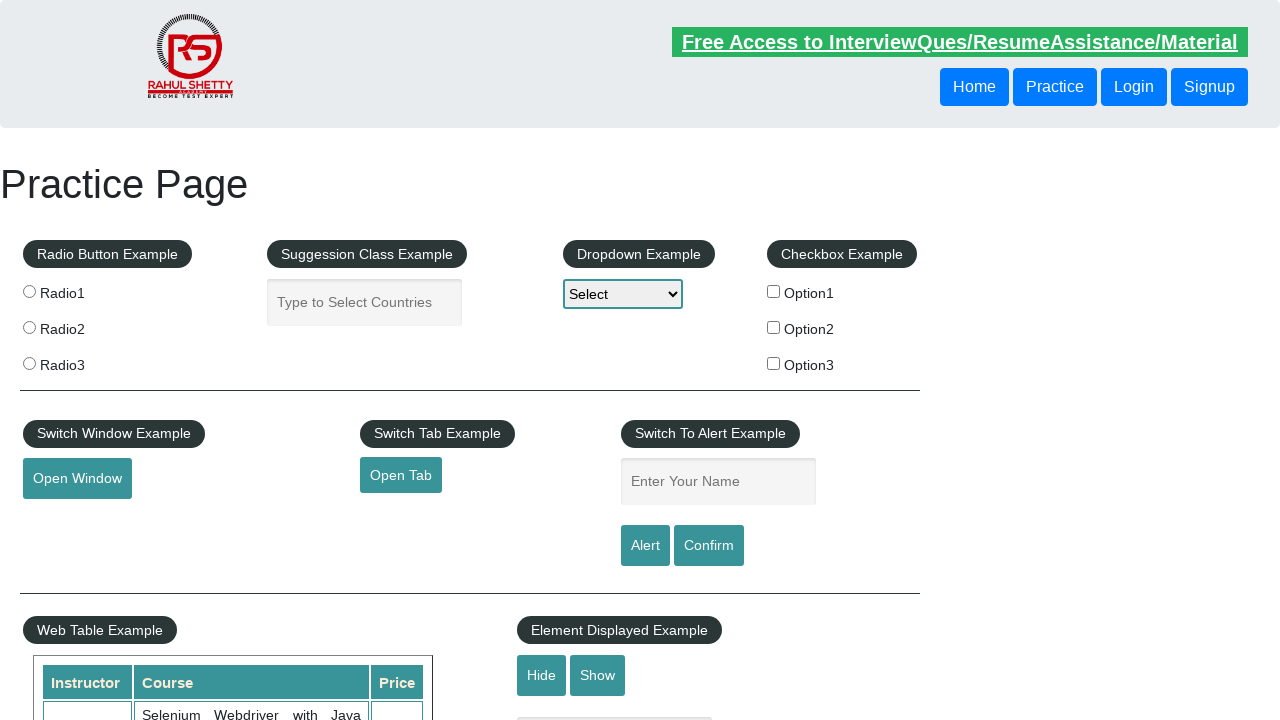